Tests navigation from the homepage to the appointment/login page by clicking the "Make Appointment" button and verifying the URL changes correctly.

Starting URL: https://katalon-demo-cura.herokuapp.com/

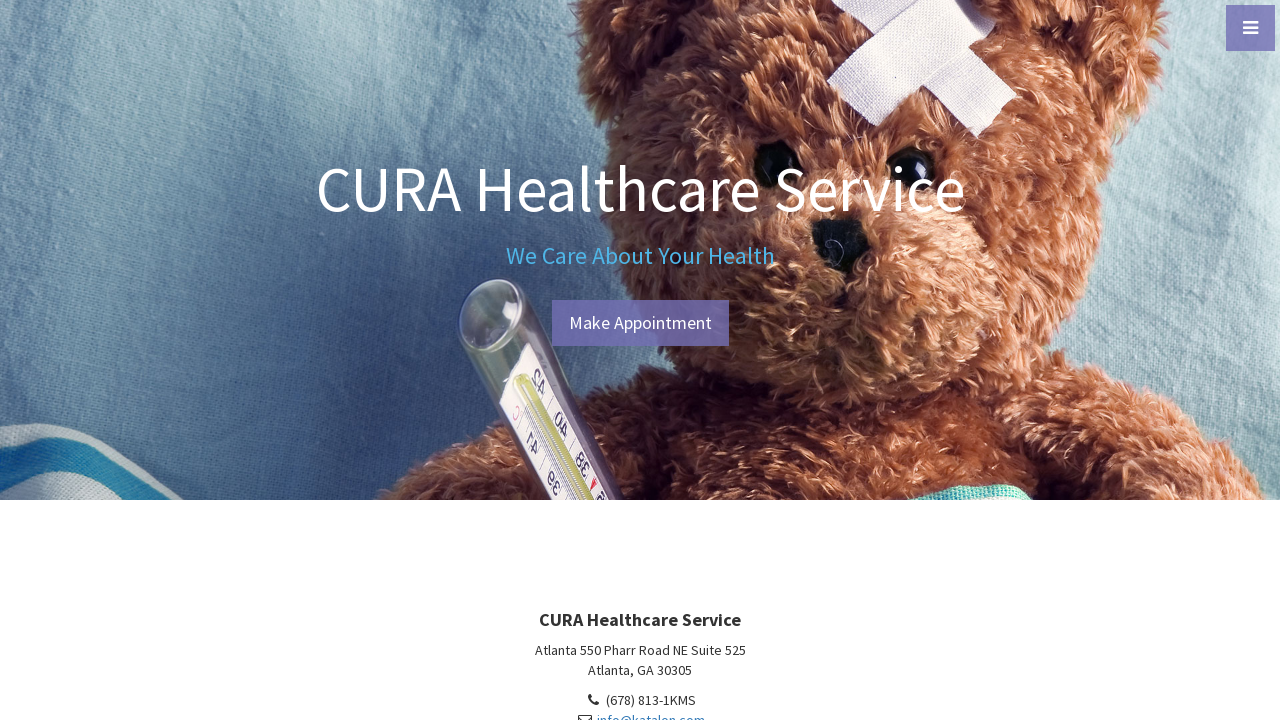

Clicked 'Make Appointment' button on homepage at (640, 323) on #btn-make-appointment
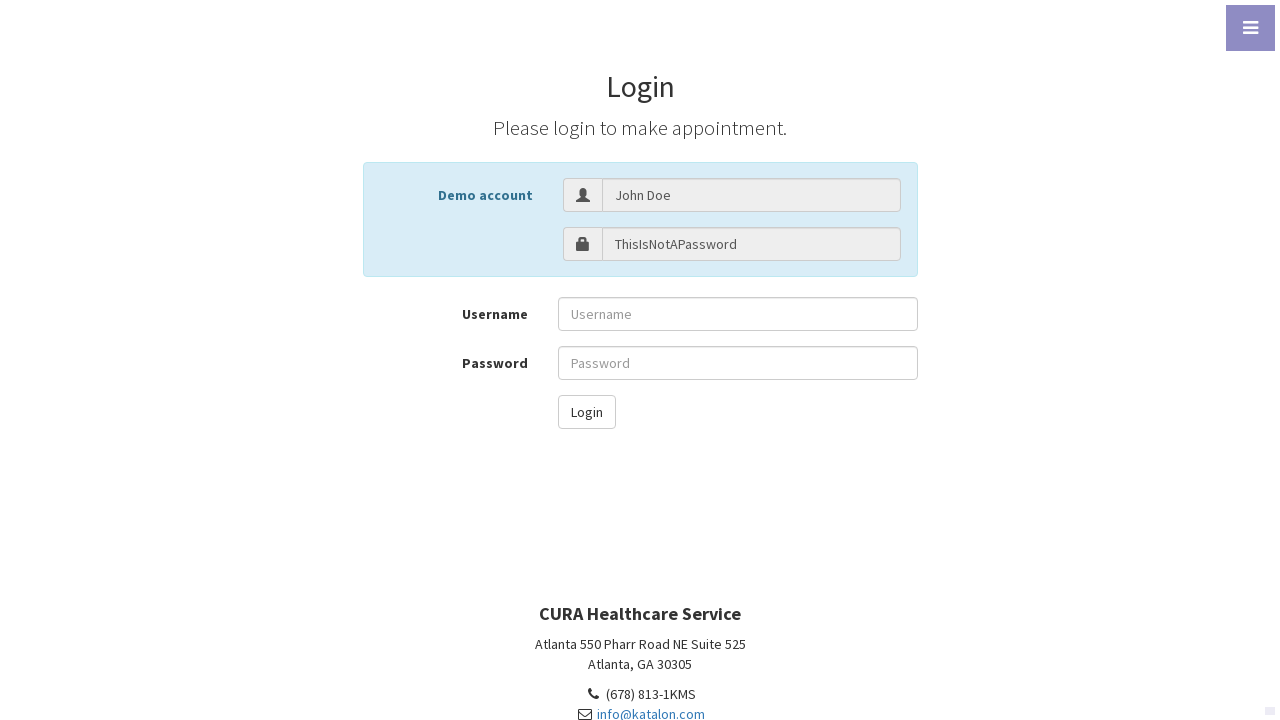

Successfully navigated to appointment/login page
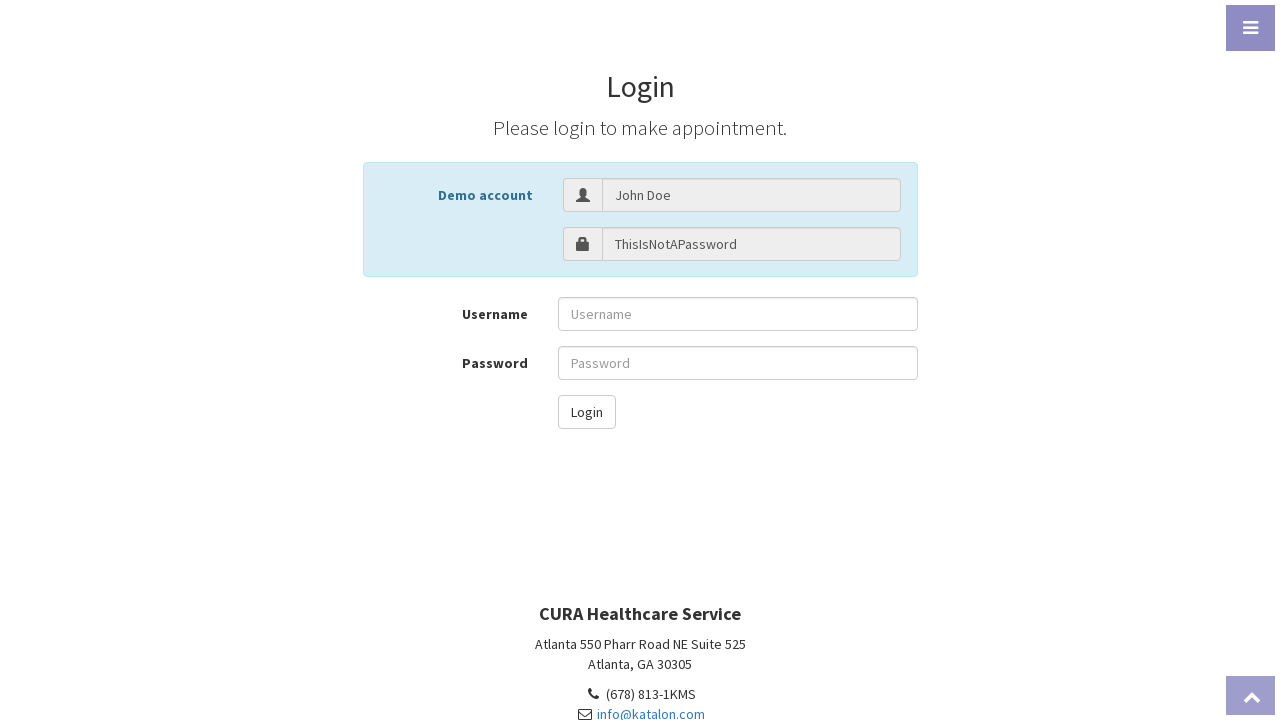

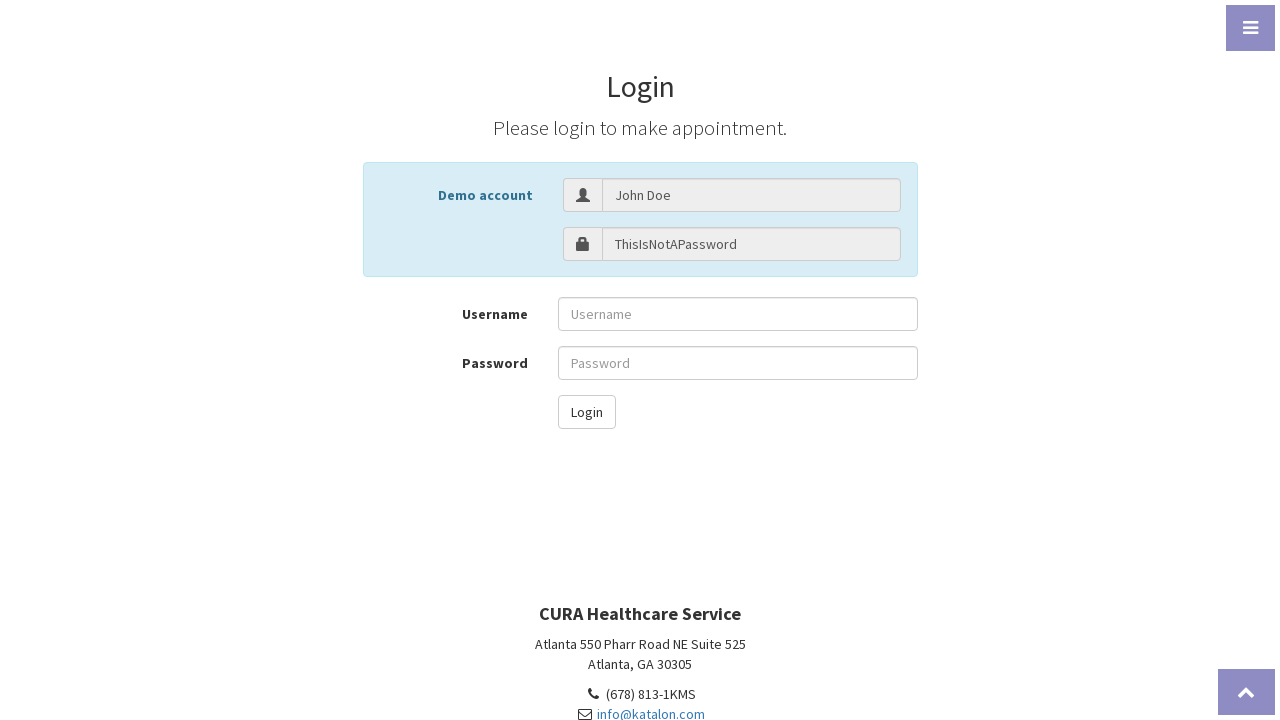